Tests multi-select dropdown by selecting multiple IDE options (Eclipse and IntelliJ IDEA)

Starting URL: https://www.hyrtutorials.com/p/html-dropdown-elements-practice.html

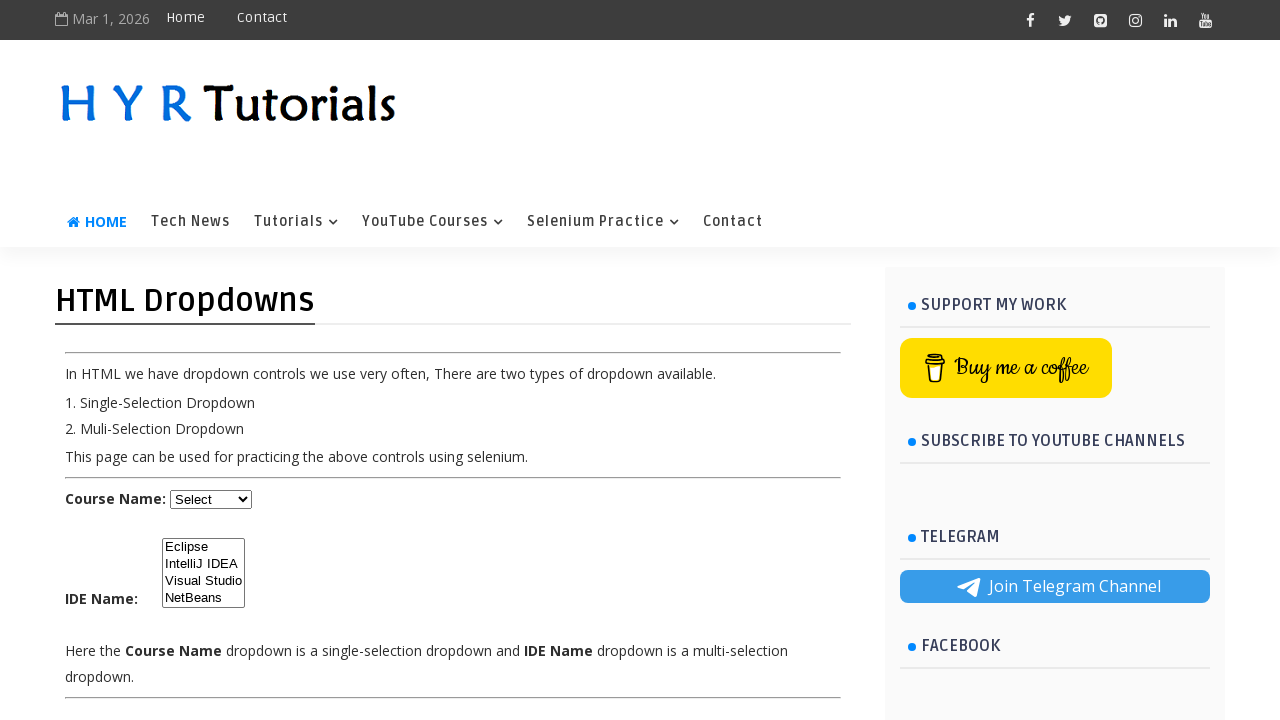

IDE dropdown element became visible
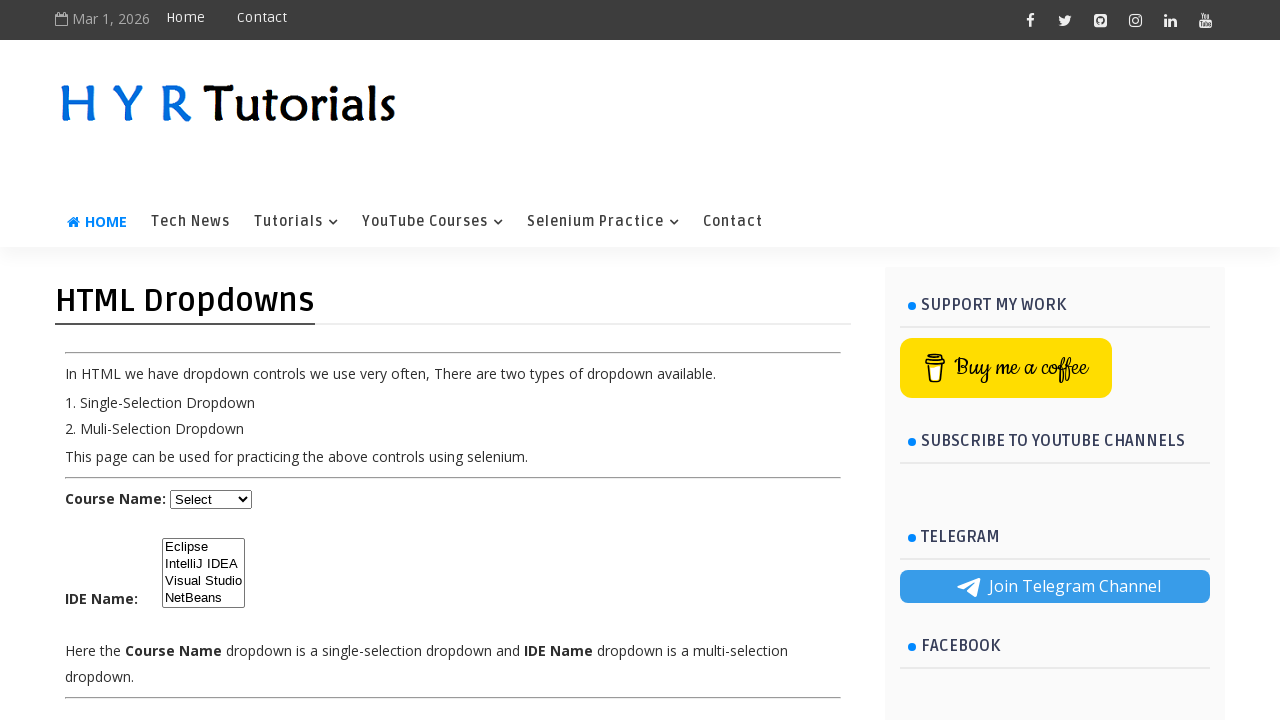

Selected 'Eclipse' and 'IntelliJ IDEA' from IDE dropdown on #ide
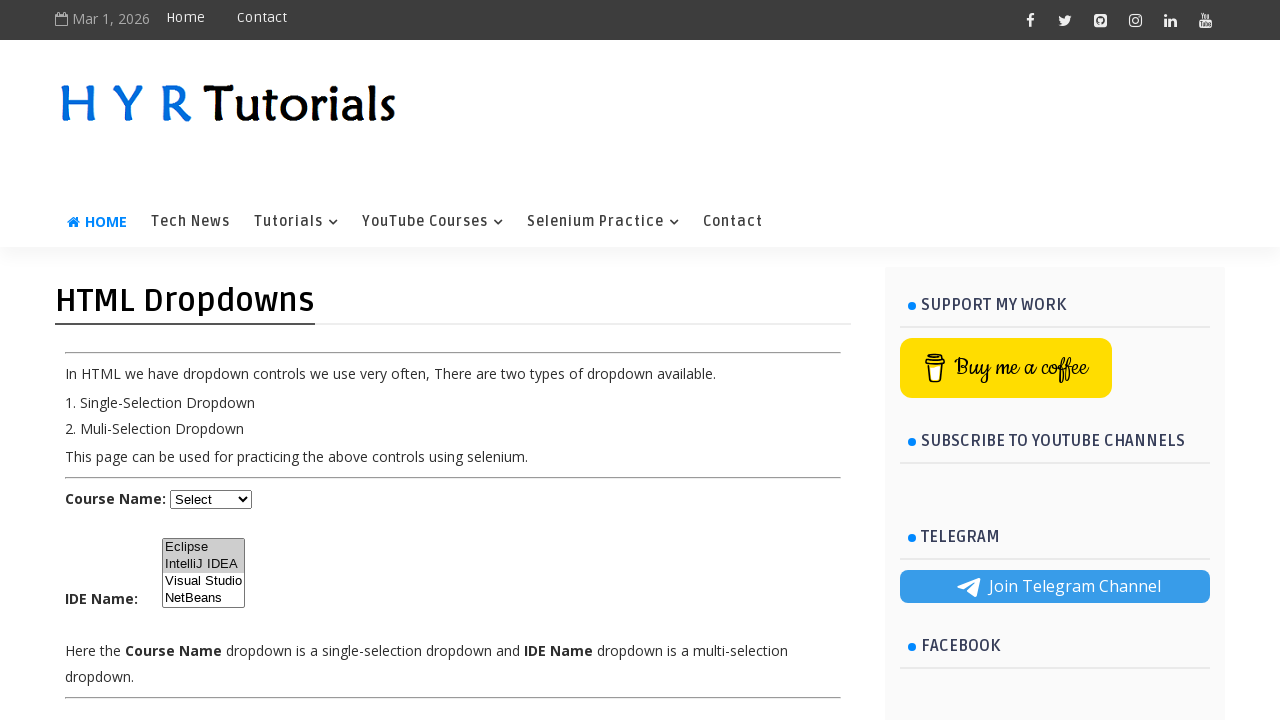

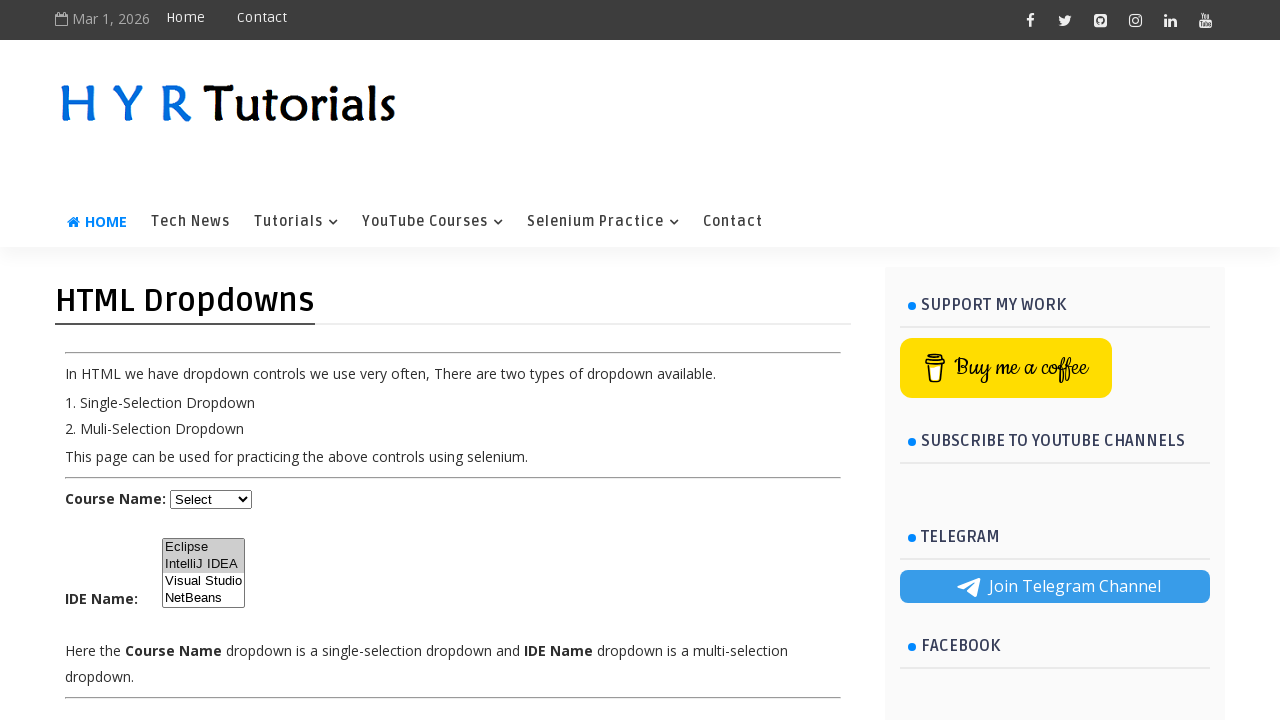